Navigates to a portfolio website and waits for the page to load to verify it is accessible.

Starting URL: https://portfolio-sayeesh-naik.web.app

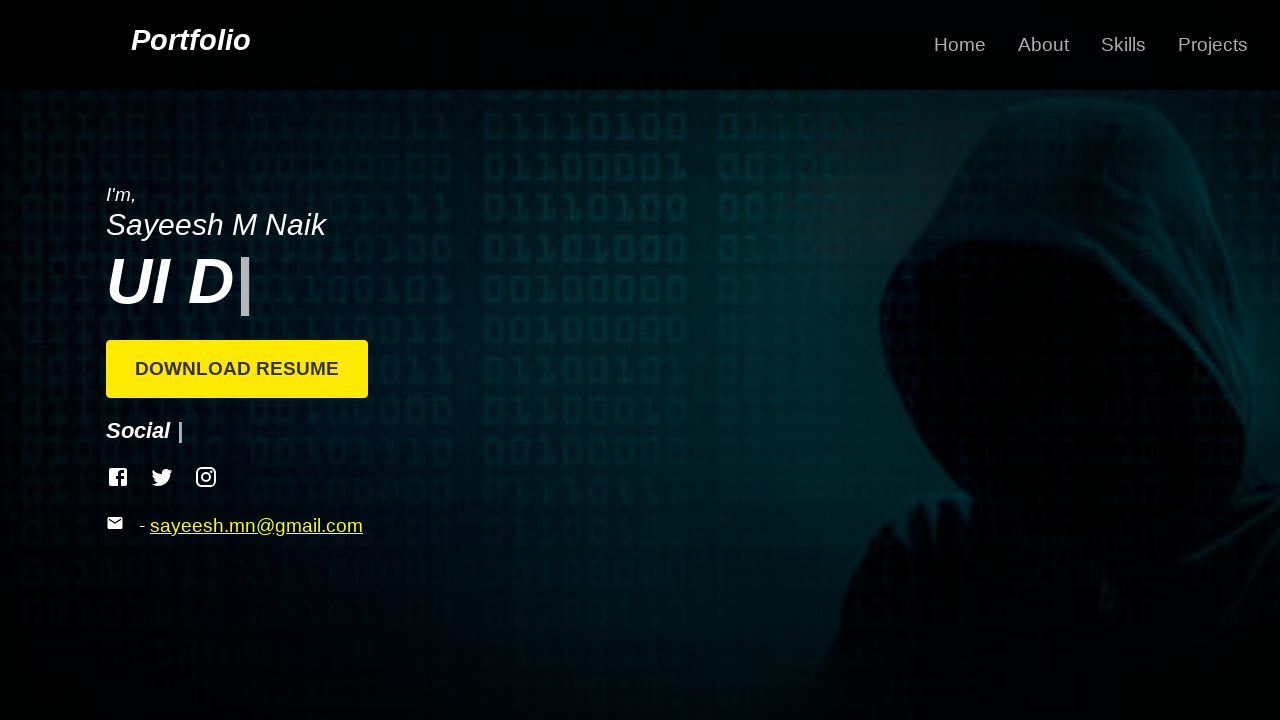

Navigated to portfolio website
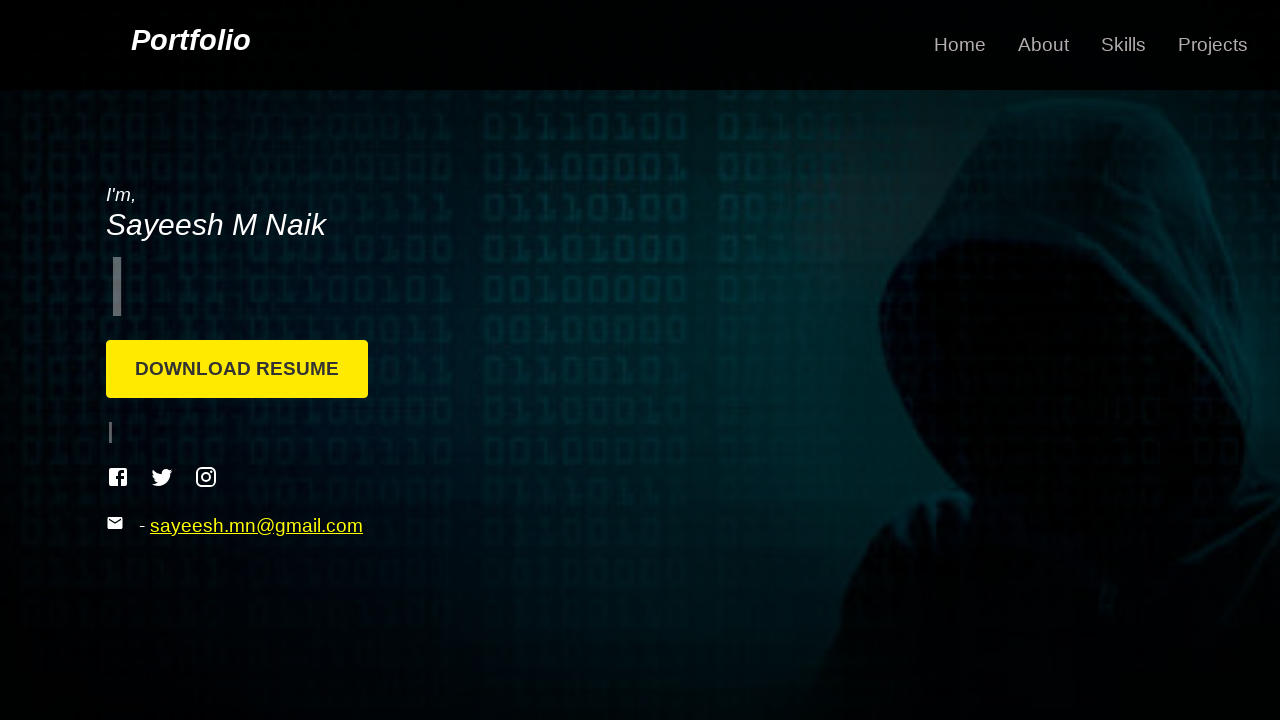

Page DOM content loaded
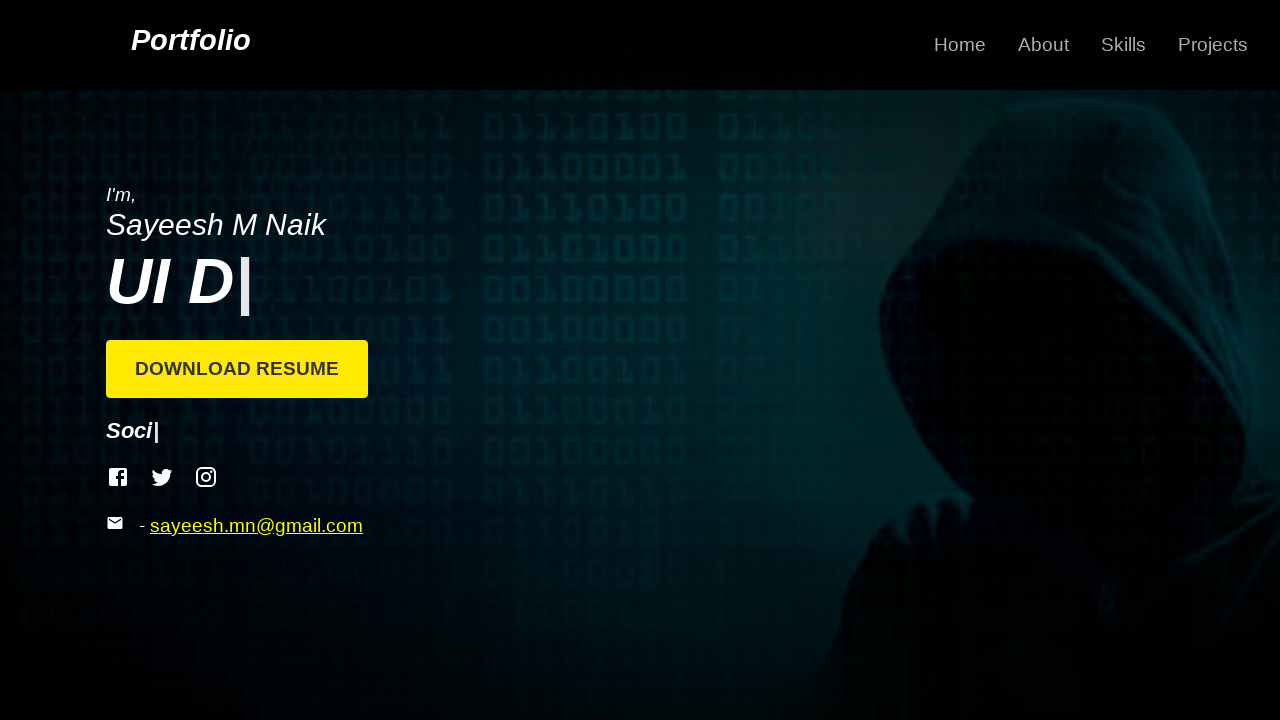

Body element is visible and page is fully accessible
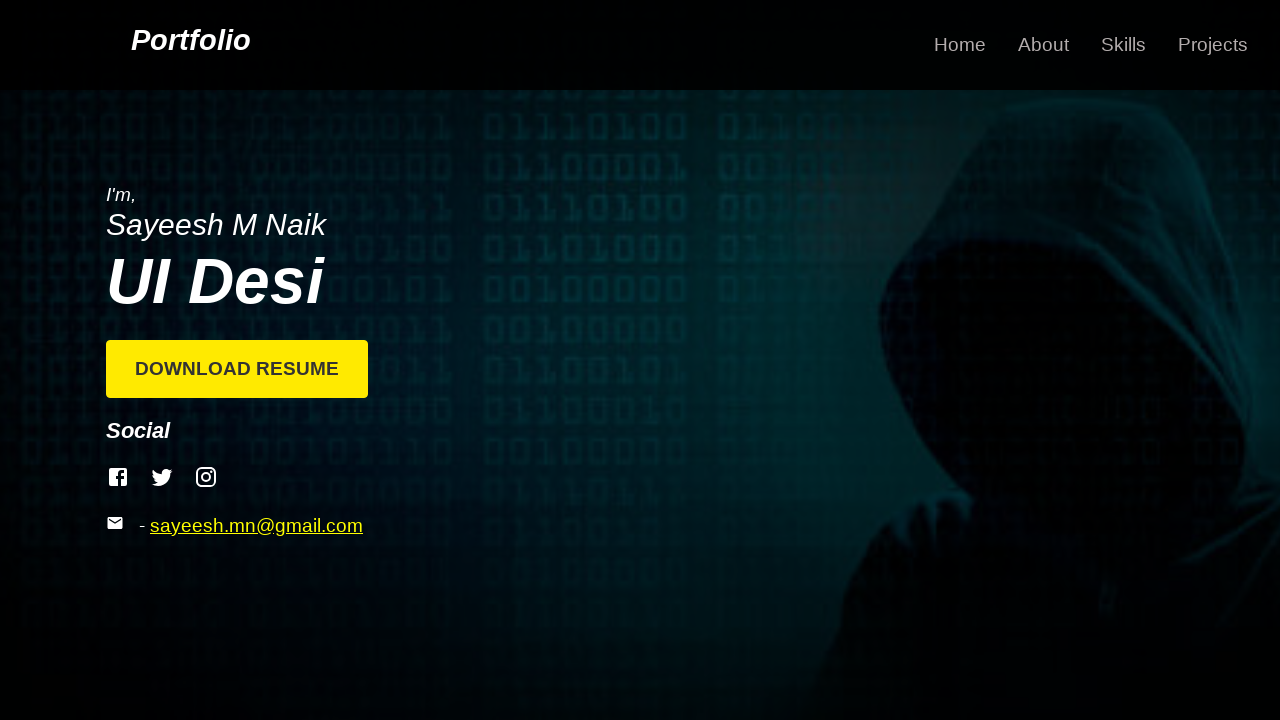

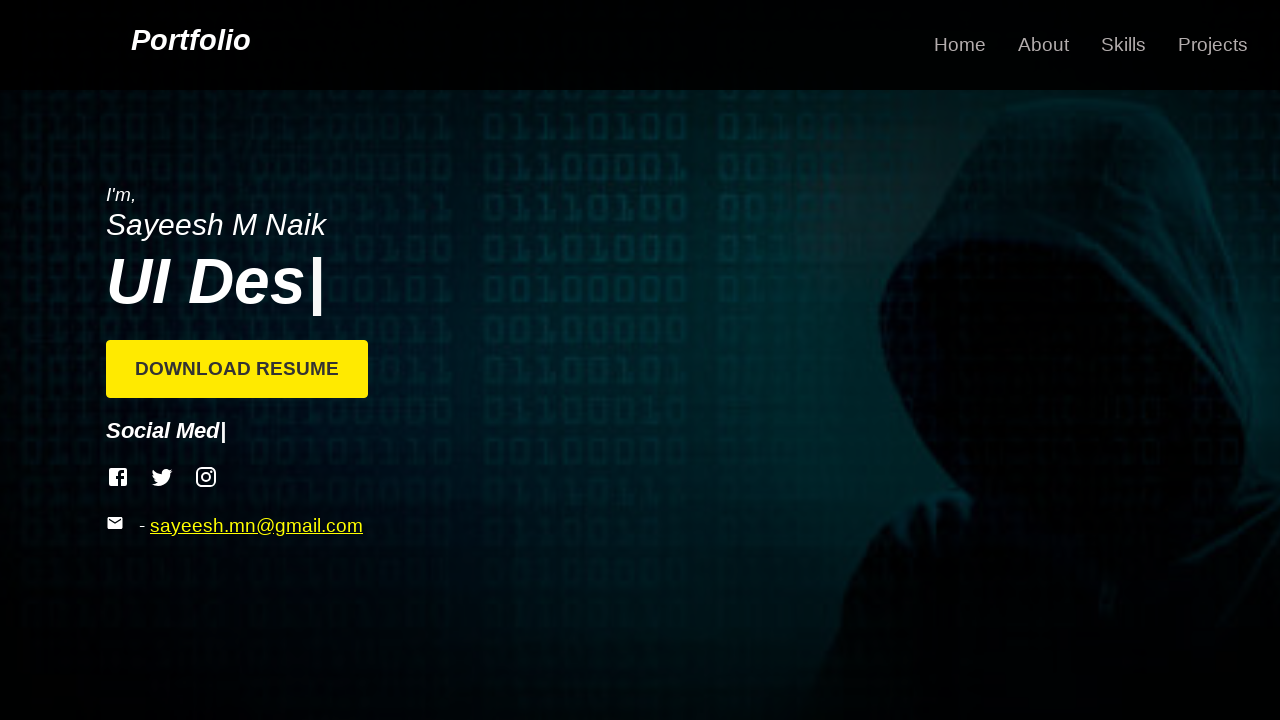